Tests a form submission by filling multiple input fields (phone, email, name, password) and clicking the submit button

Starting URL: https://erikdark.github.io/Qa_autotest_02/

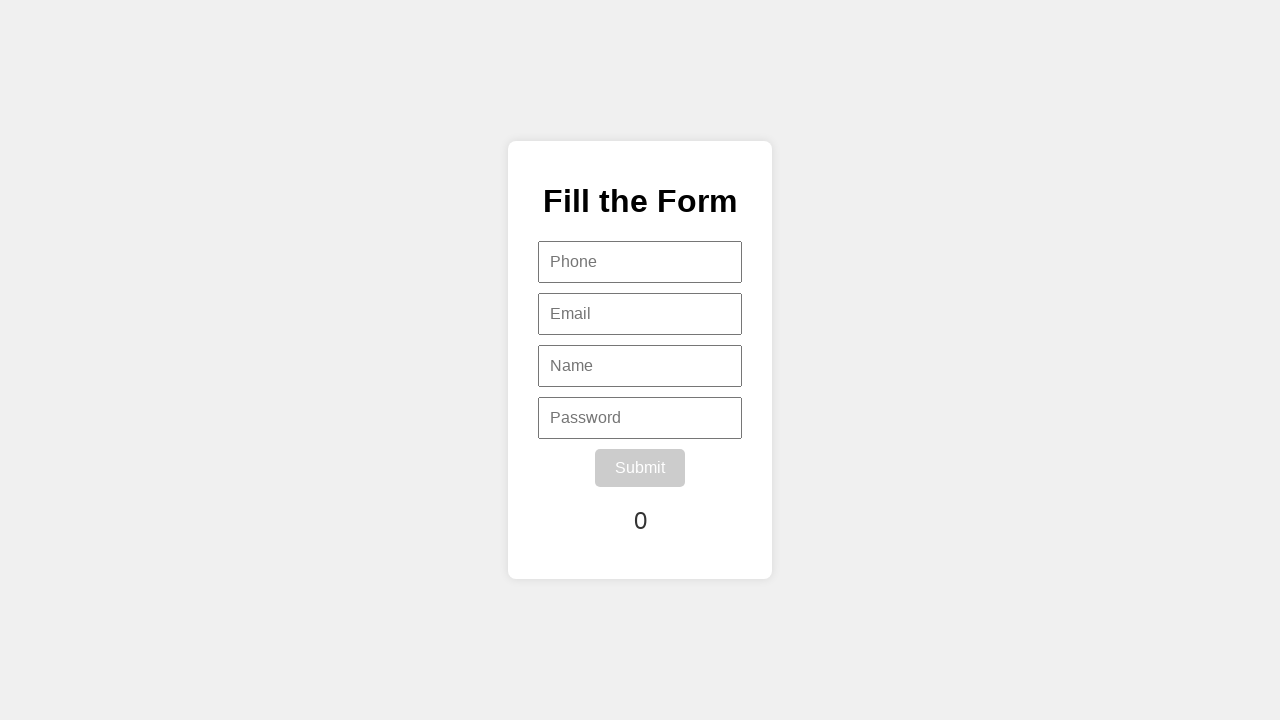

Navigated to form page
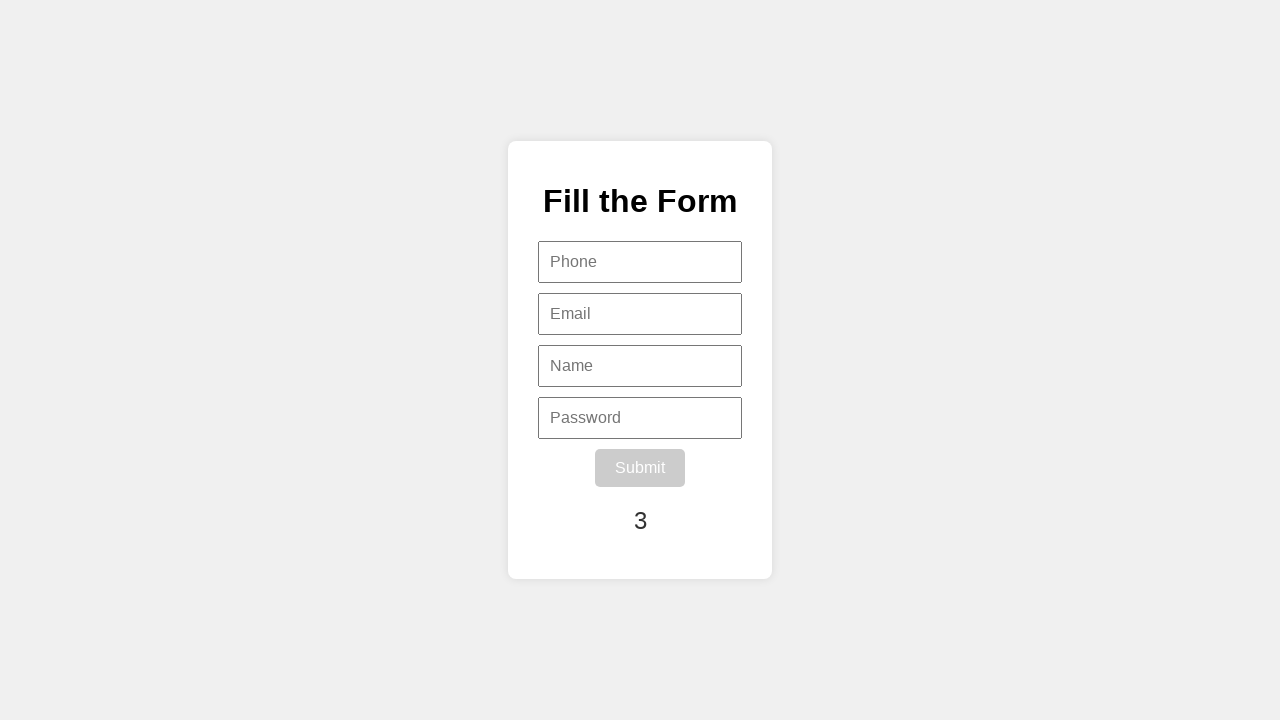

Located all input fields on the page
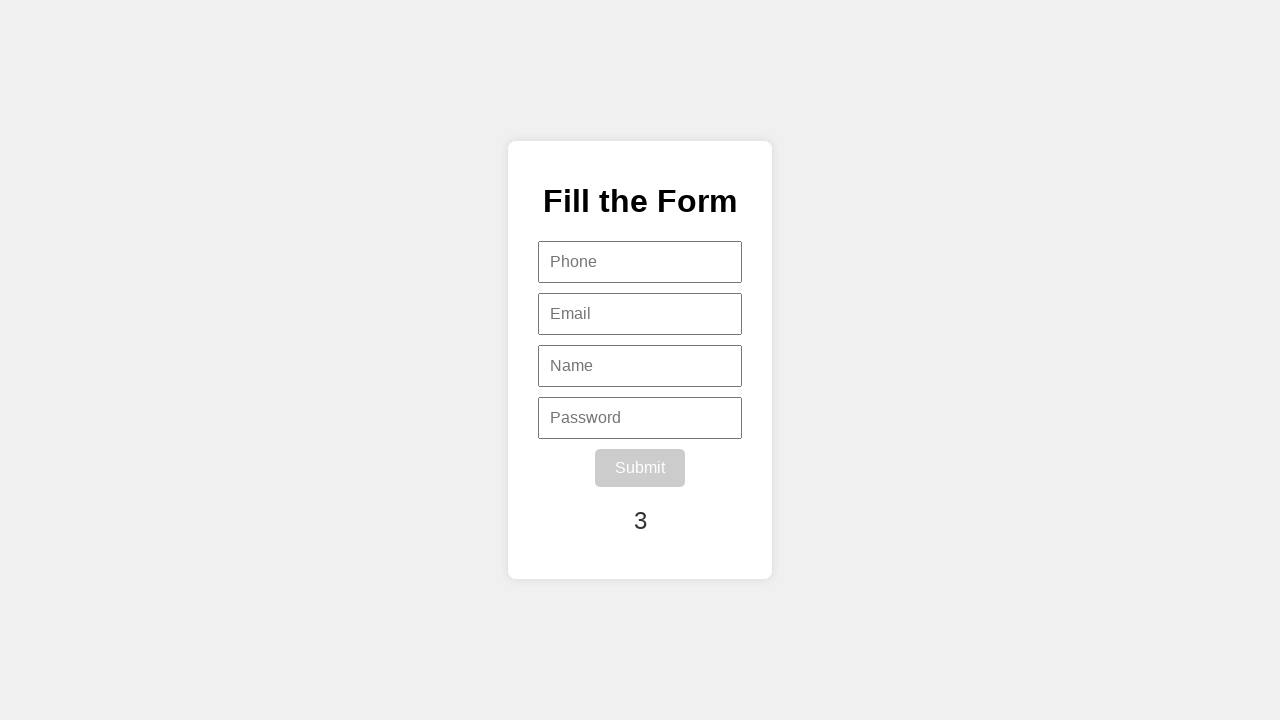

Filled form field 1 with value: 9876543210 on input >> nth=0
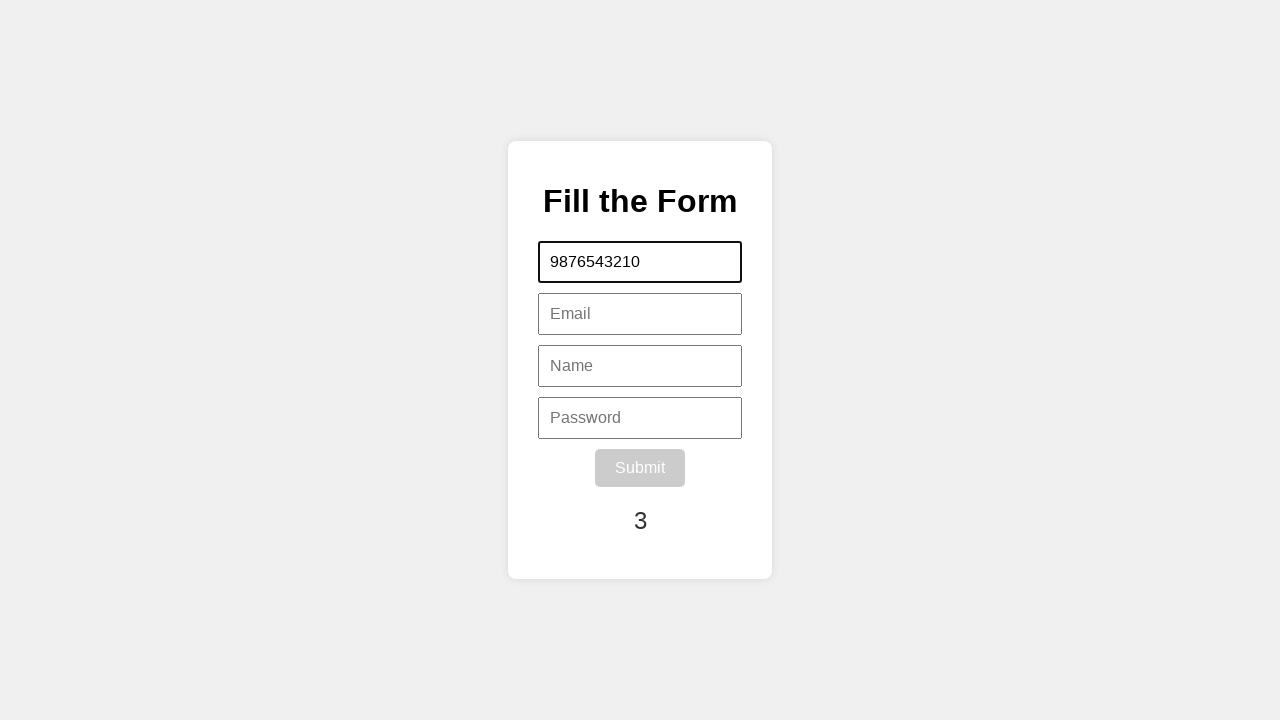

Filled form field 2 with value: john.doe@example.com on input >> nth=1
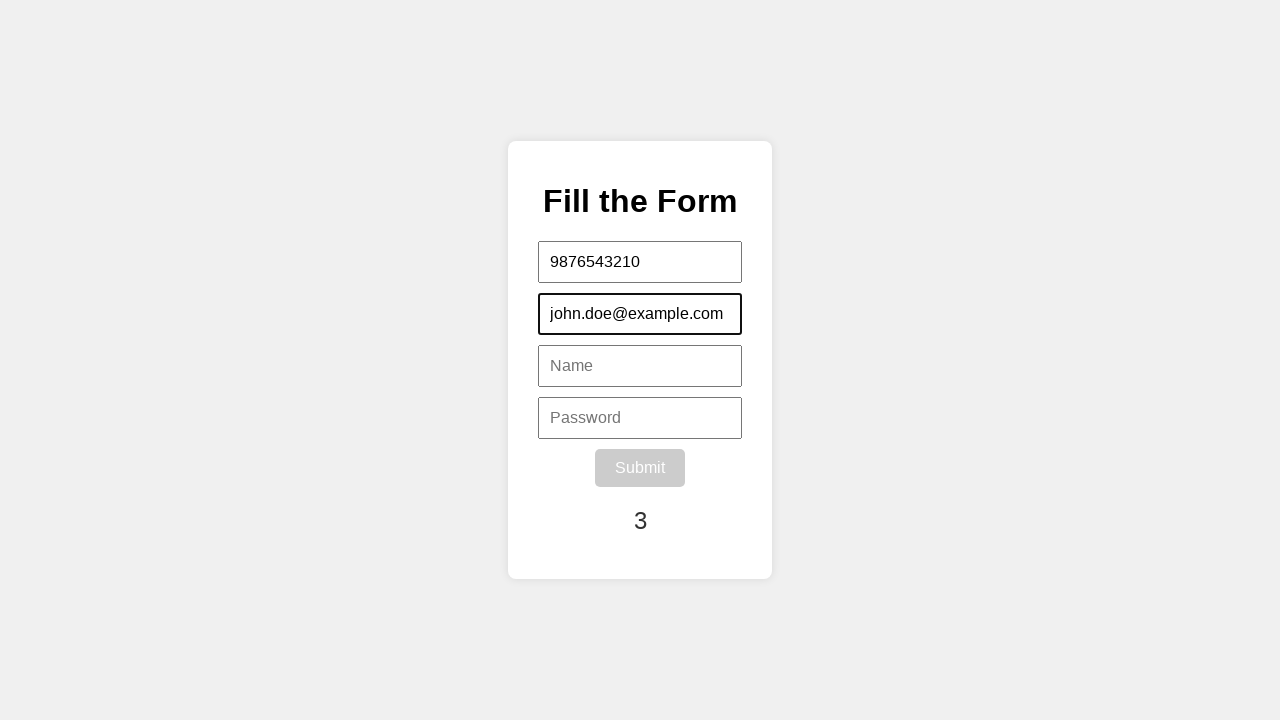

Filled form field 3 with value: JohnDoe on input >> nth=2
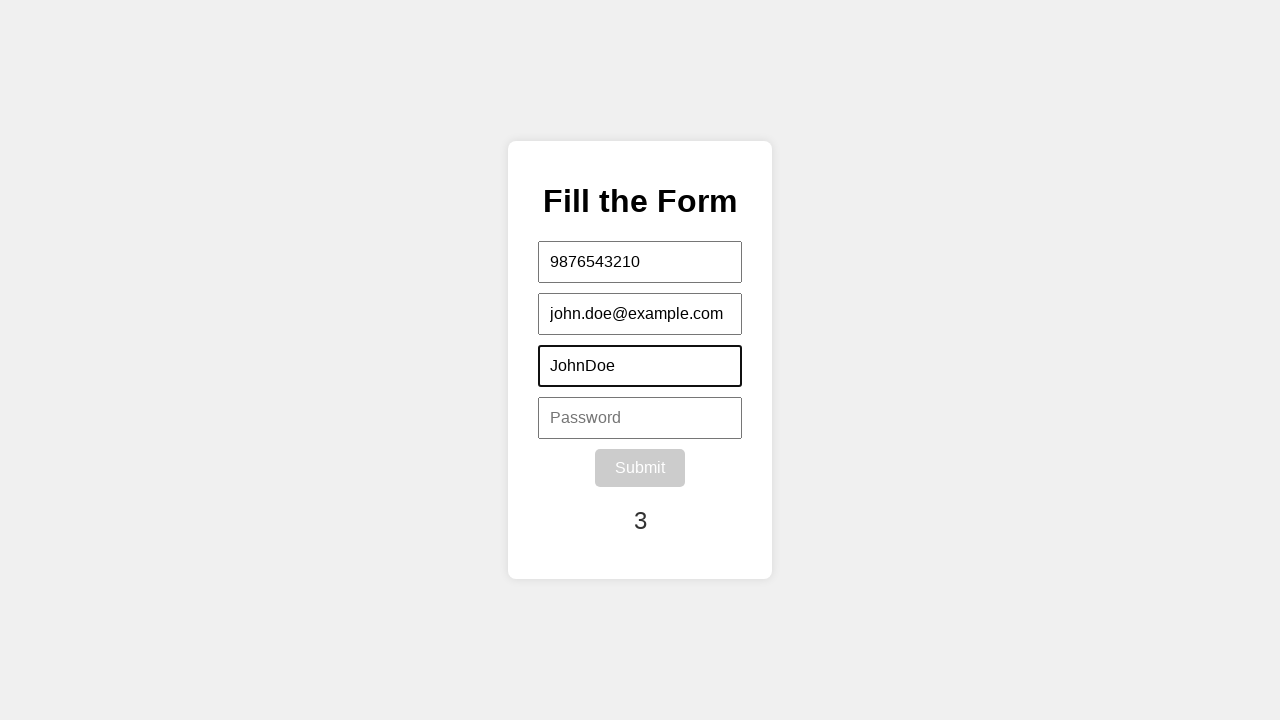

Filled form field 4 with value: securePass456 on input >> nth=3
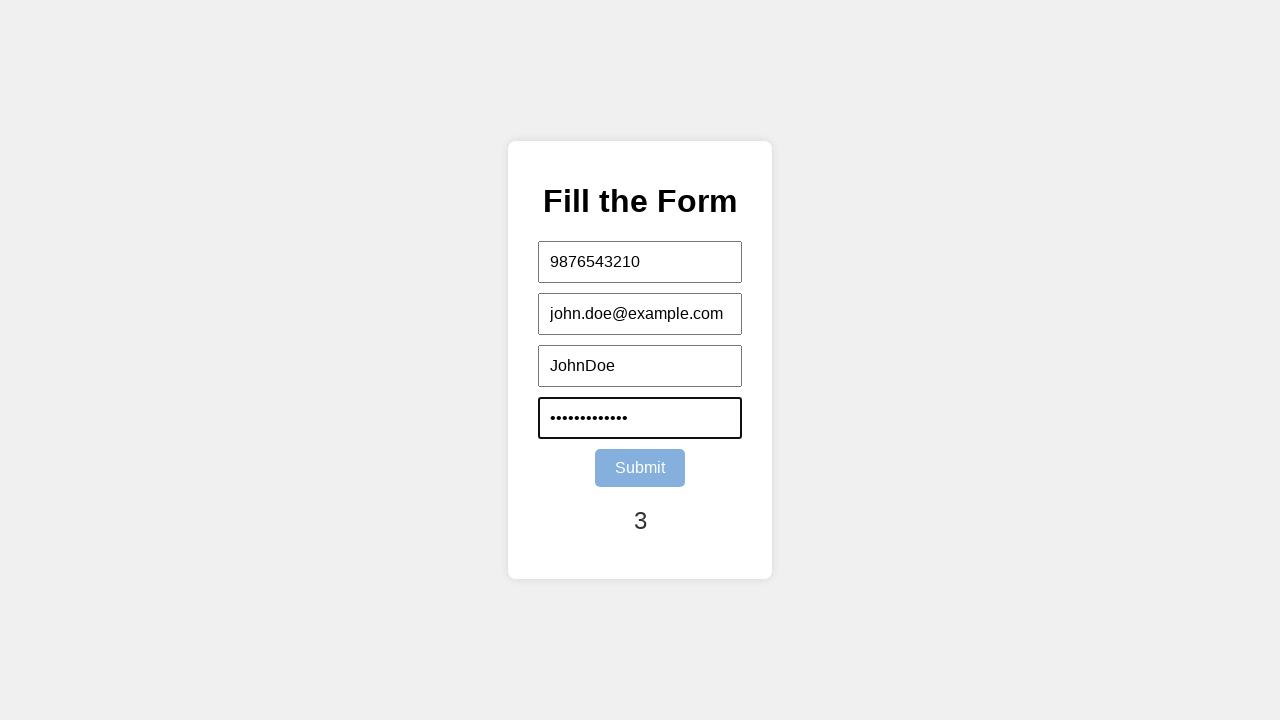

Clicked submit button to submit form at (640, 468) on #submitBtn
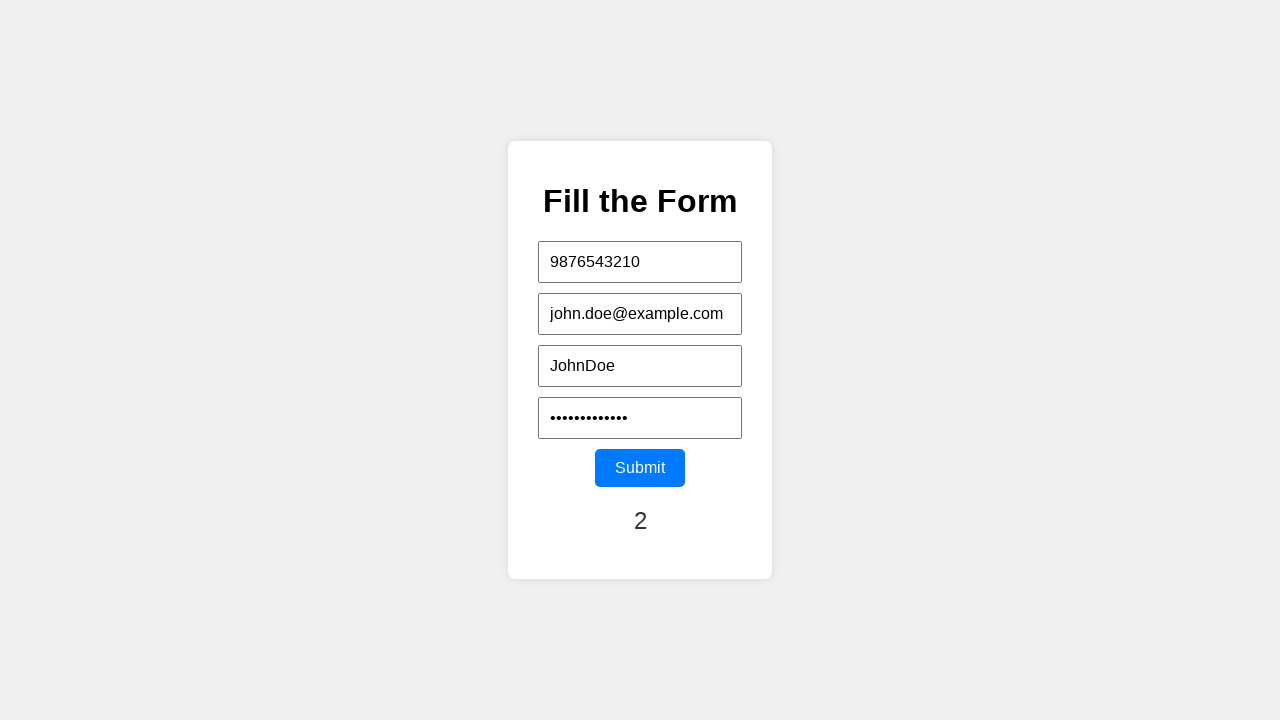

Waited for form submission to process
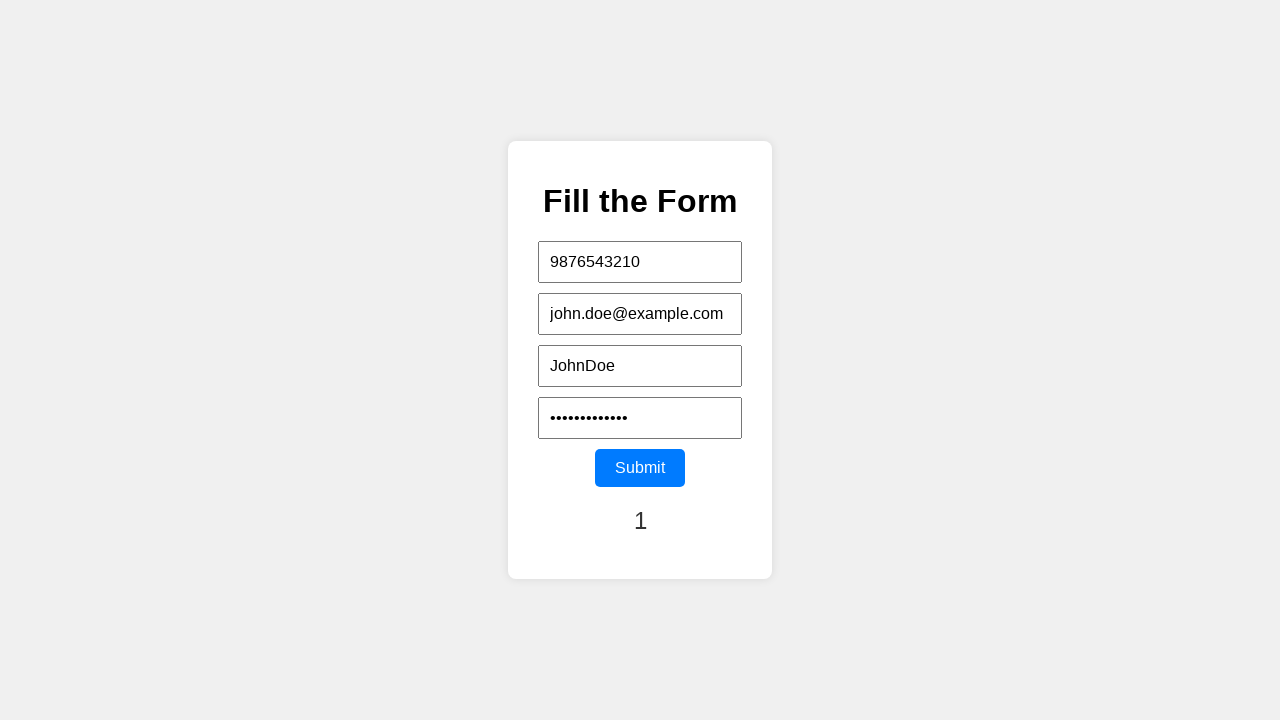

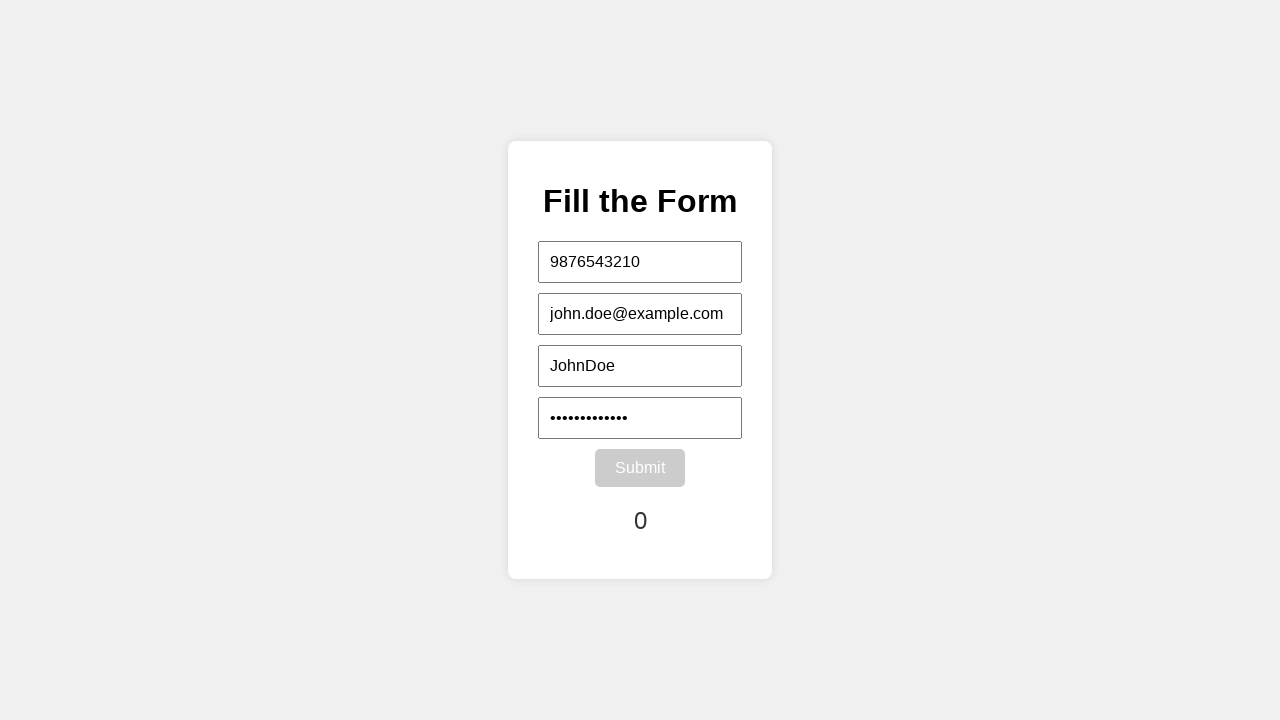